Tests calculator multiplication with scientific notation: enters 2e2 and 1.5, selects multiply operation, and verifies the result is 300

Starting URL: https://calculatorhtml.onrender.com/

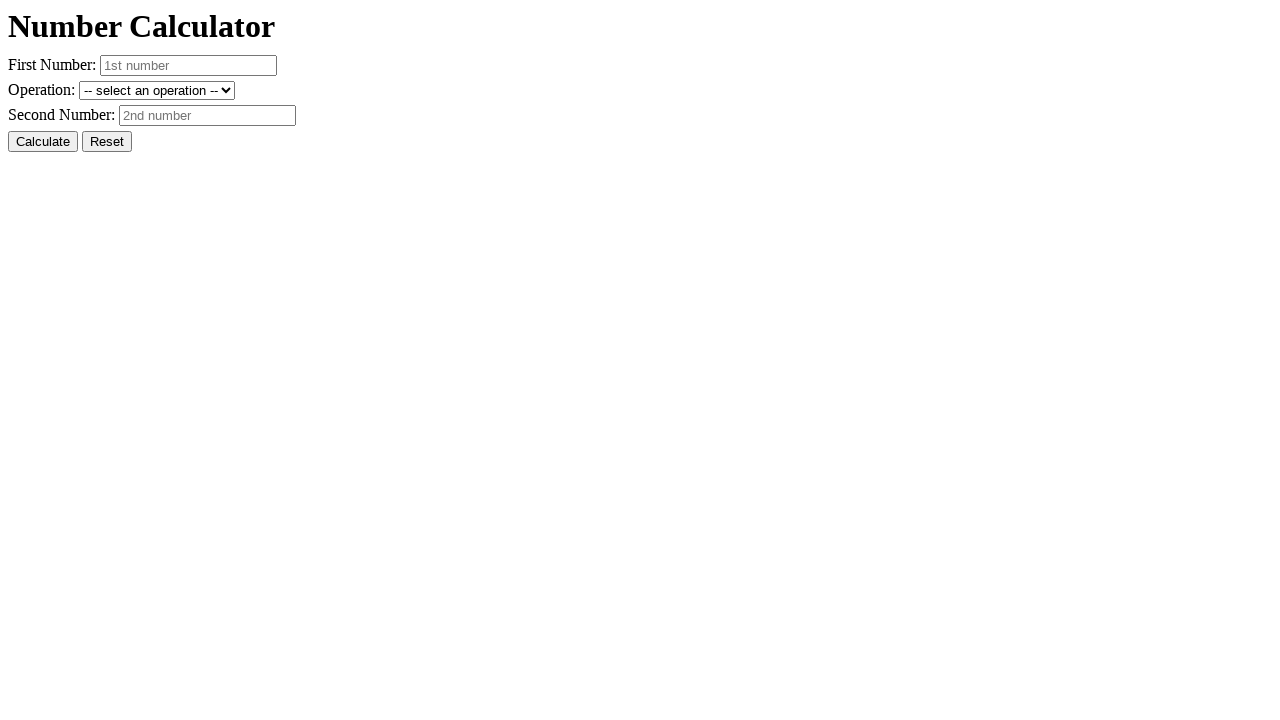

Clicked reset button to clear previous values at (107, 142) on #resetButton
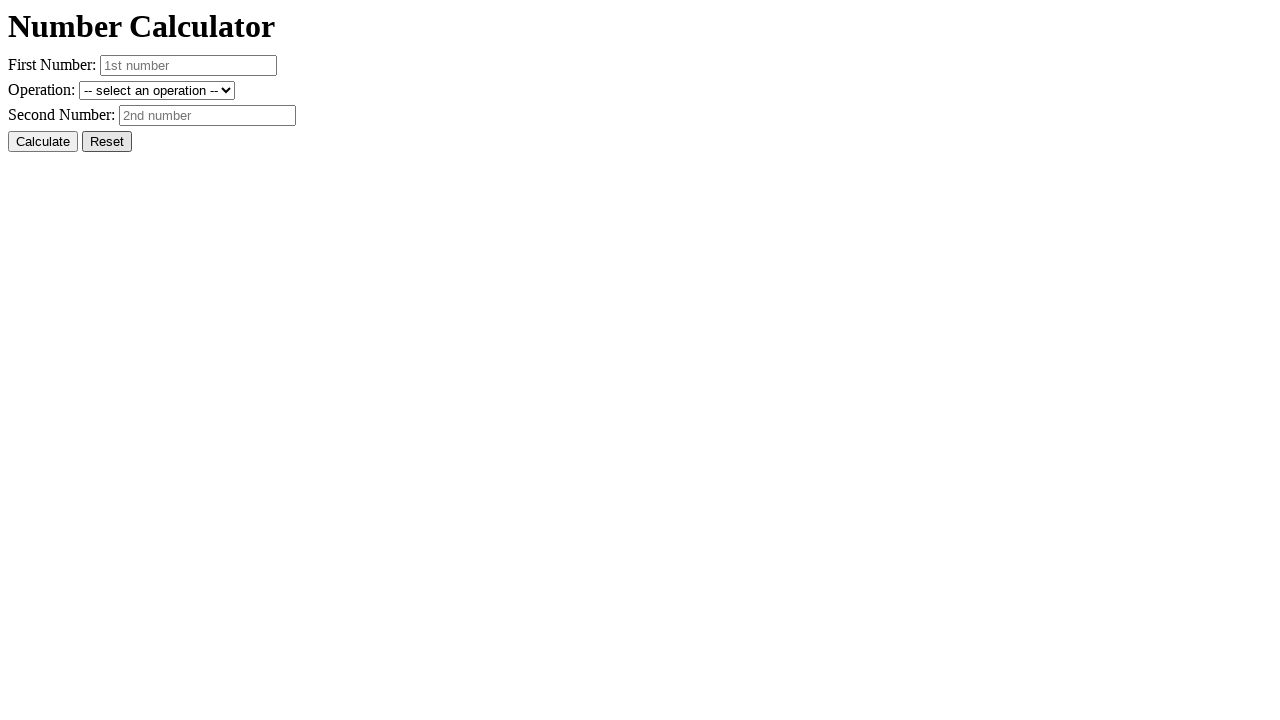

Entered first number '2e2' in scientific notation on #number1
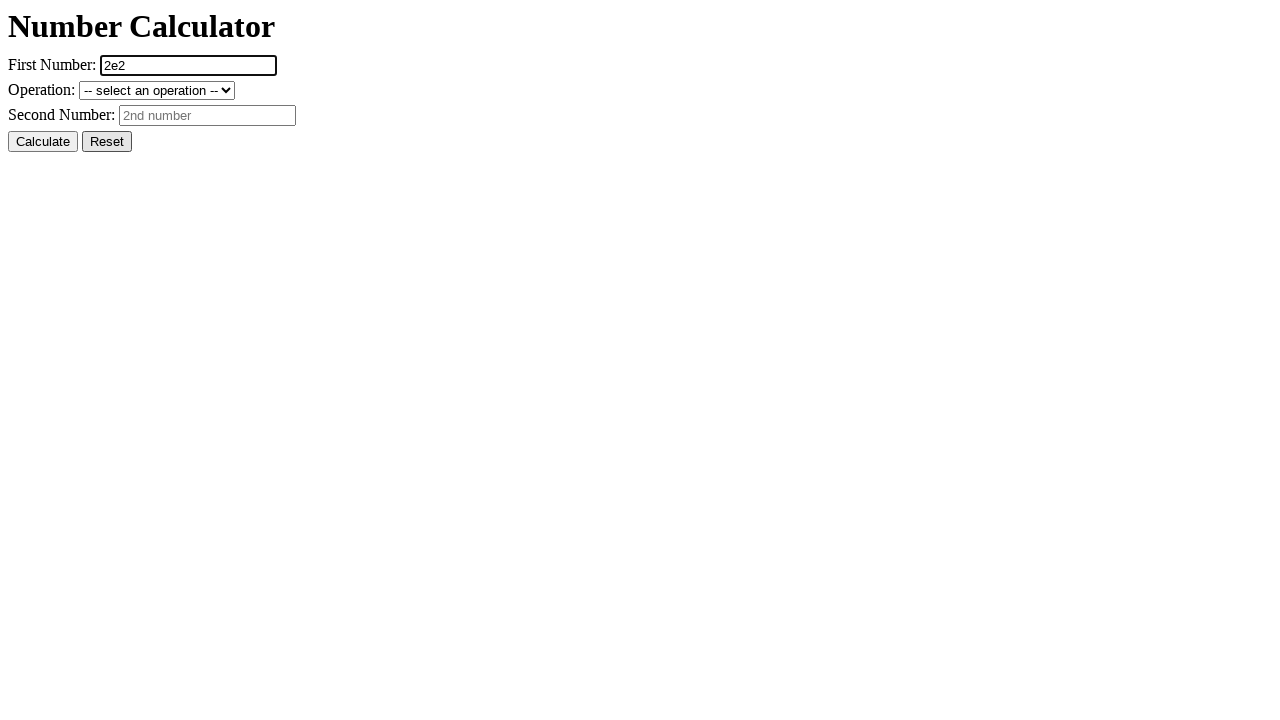

Entered second number '1.5' on #number2
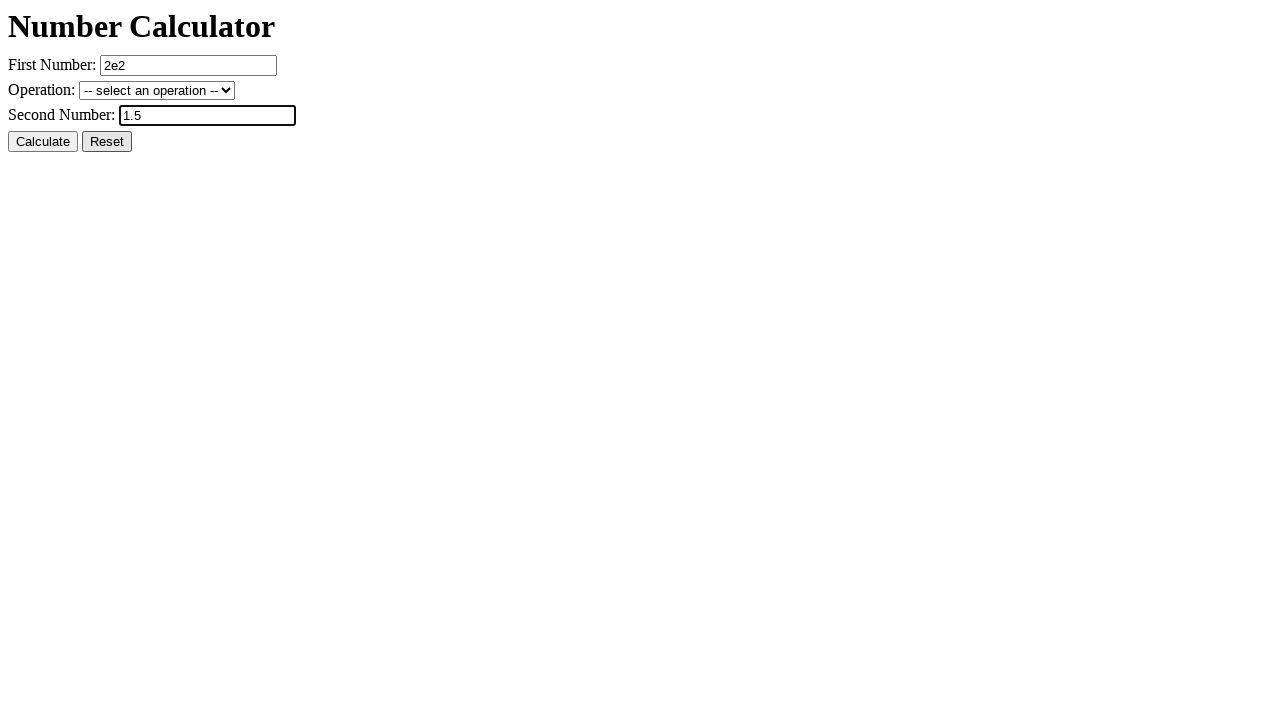

Selected multiplication operation on #operation
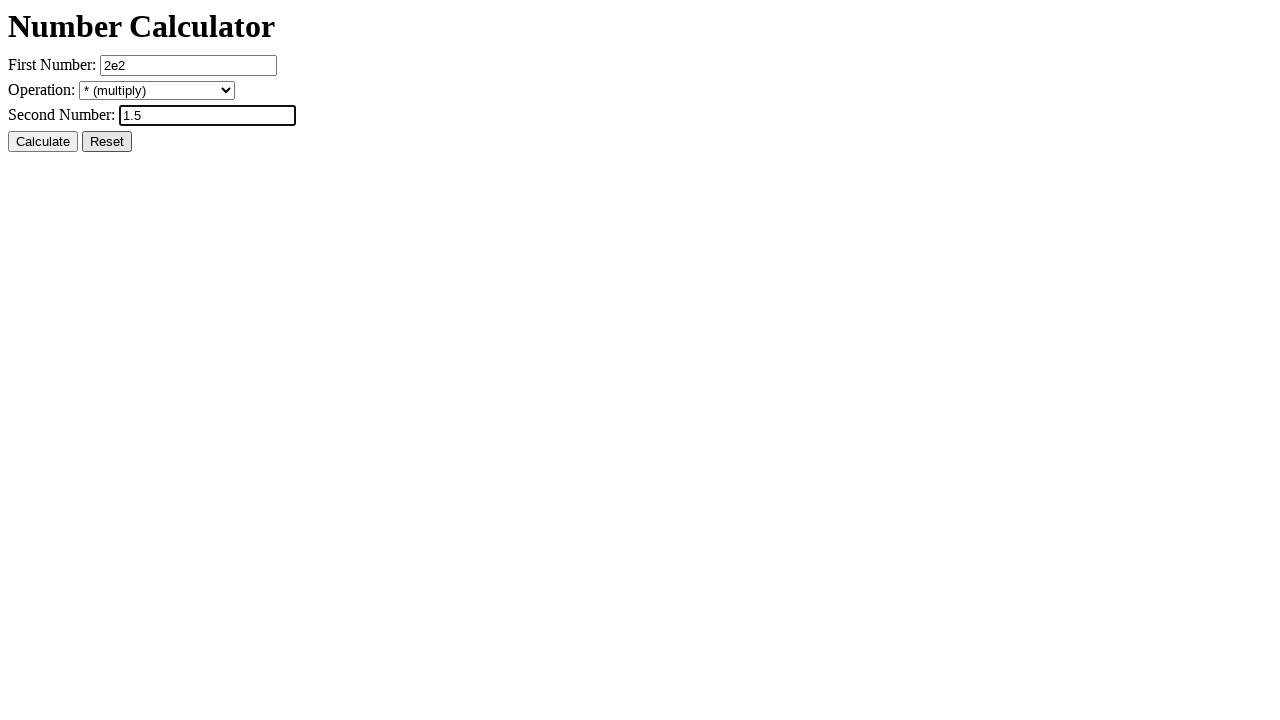

Clicked calculate button to perform multiplication at (43, 142) on #calcButton
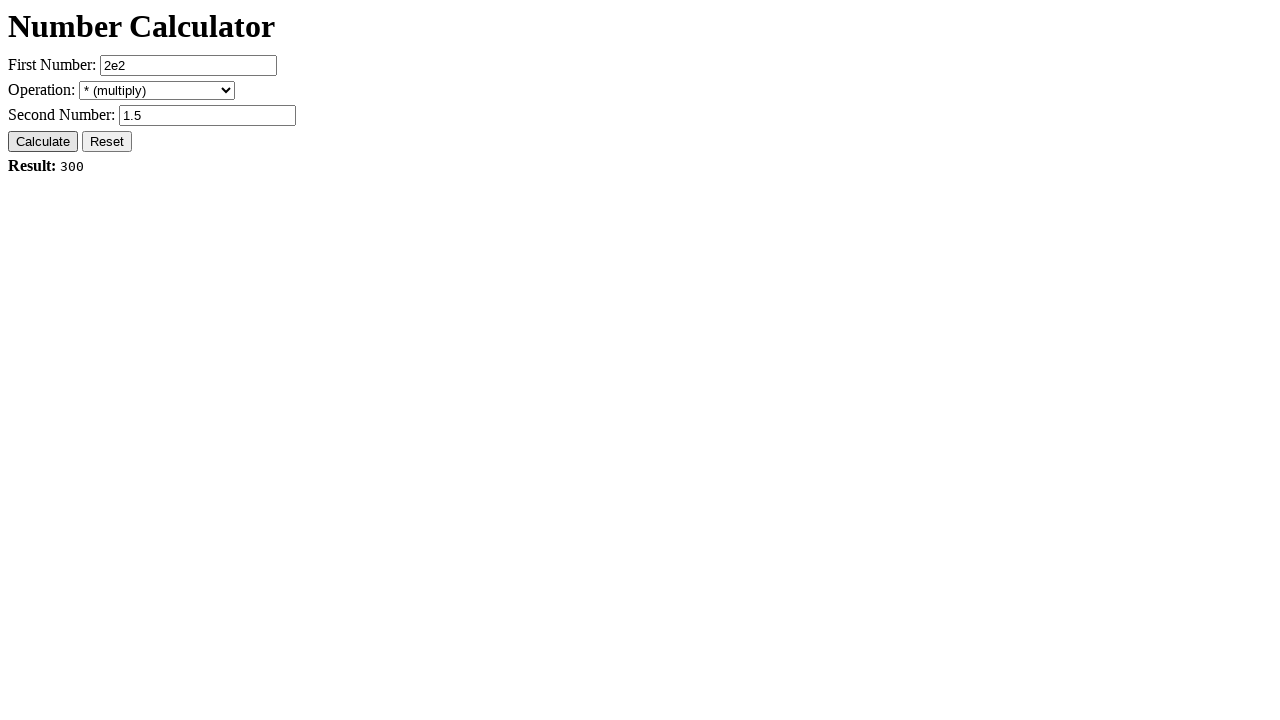

Result element loaded successfully
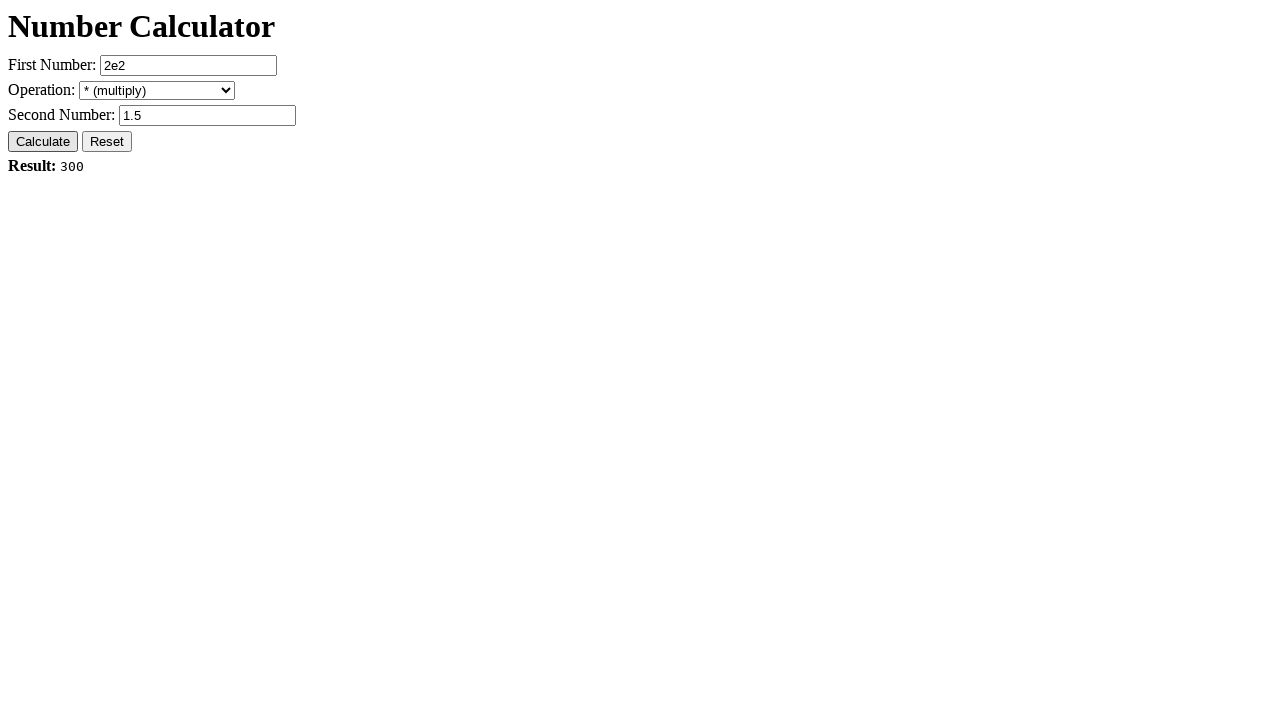

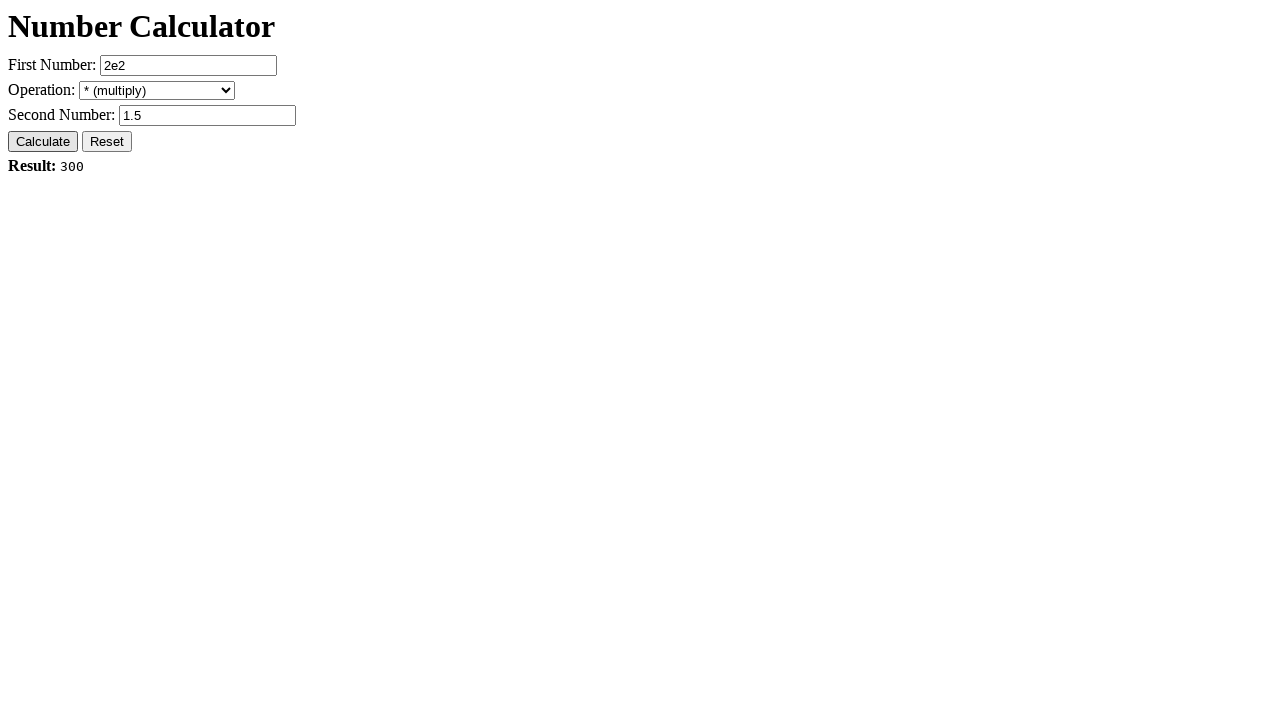